Tests alert box handling by clicking a button to trigger an alert and then accepting (clicking OK) the alert dialog

Starting URL: http://demo.automationtesting.in/Alerts.html

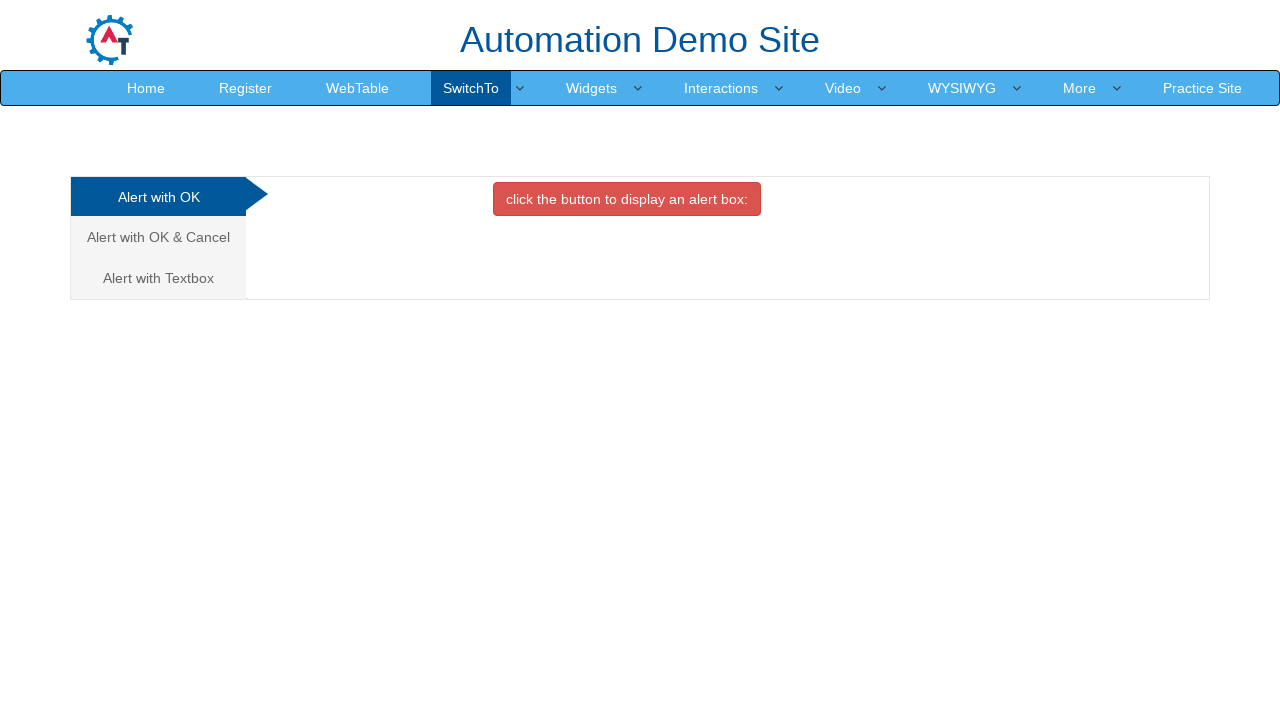

Clicked on the first tab/link to access alert section at (158, 197) on xpath=/html/body/div[1]/div/div/div/div[1]/ul/li[1]/a
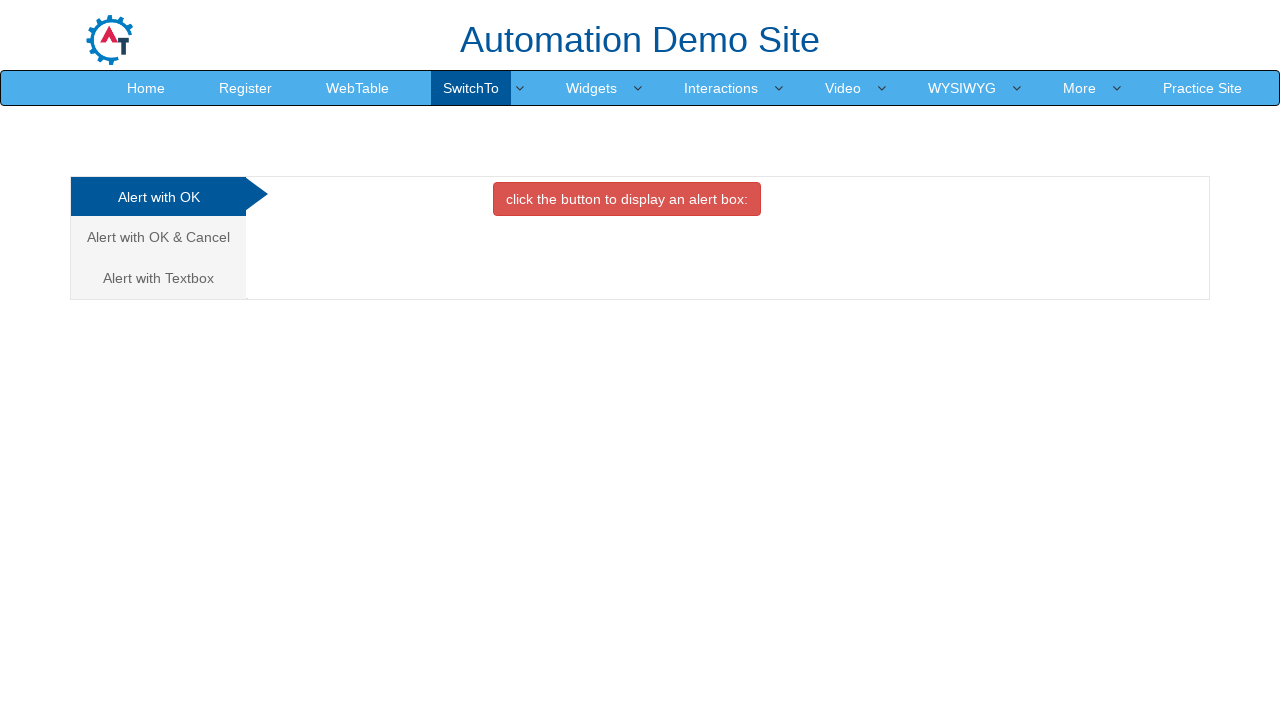

Clicked button to trigger the alert dialog at (627, 199) on xpath=/html/body/div[1]/div/div/div/div[2]/div[1]/button
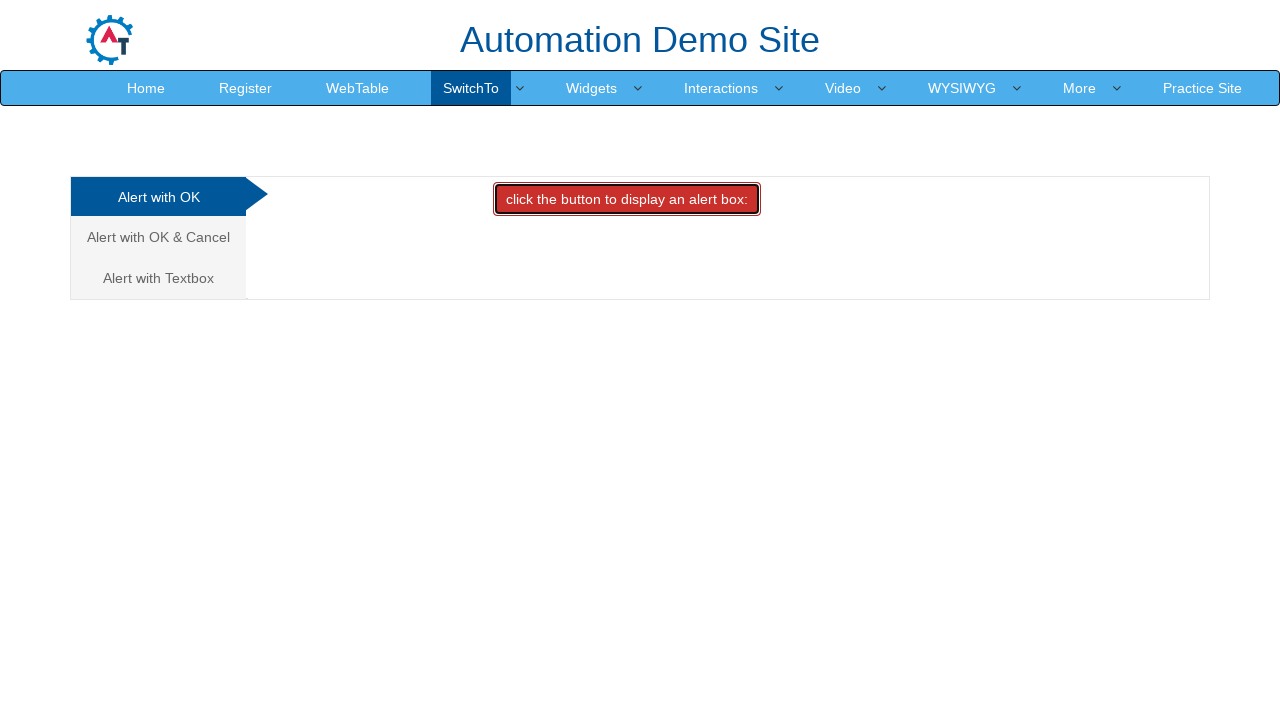

Alert dialog accepted by clicking OK
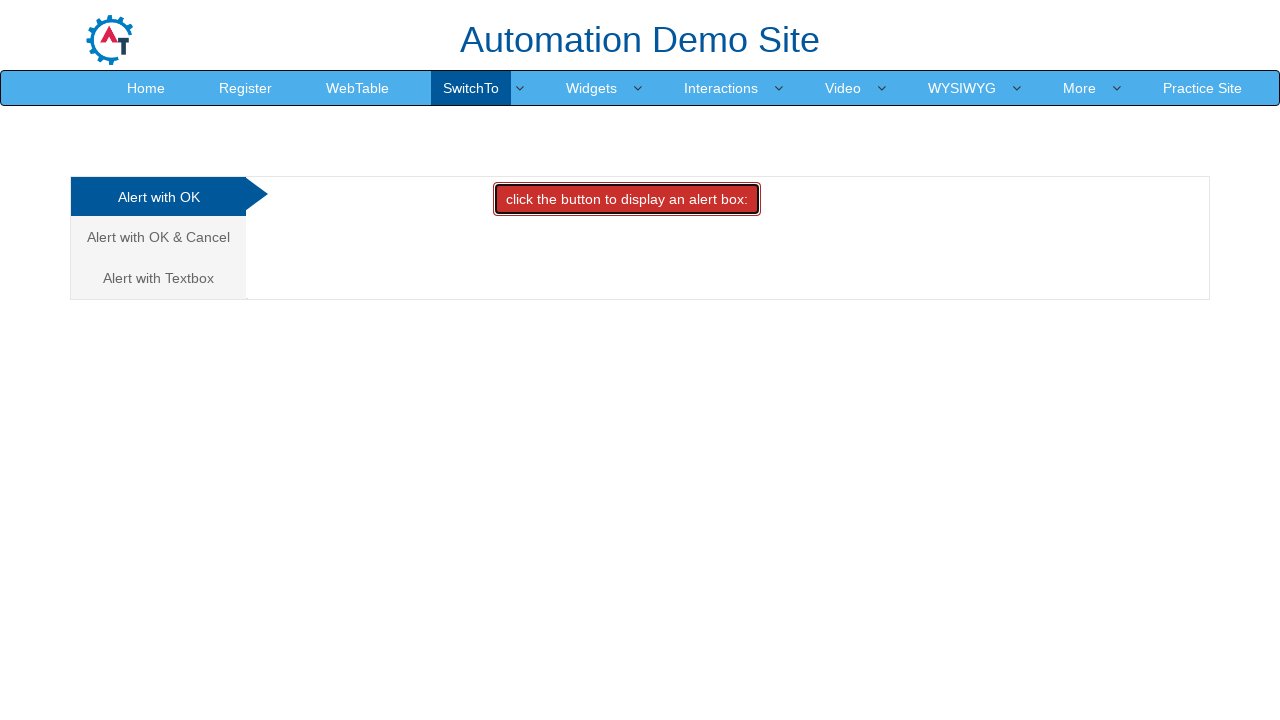

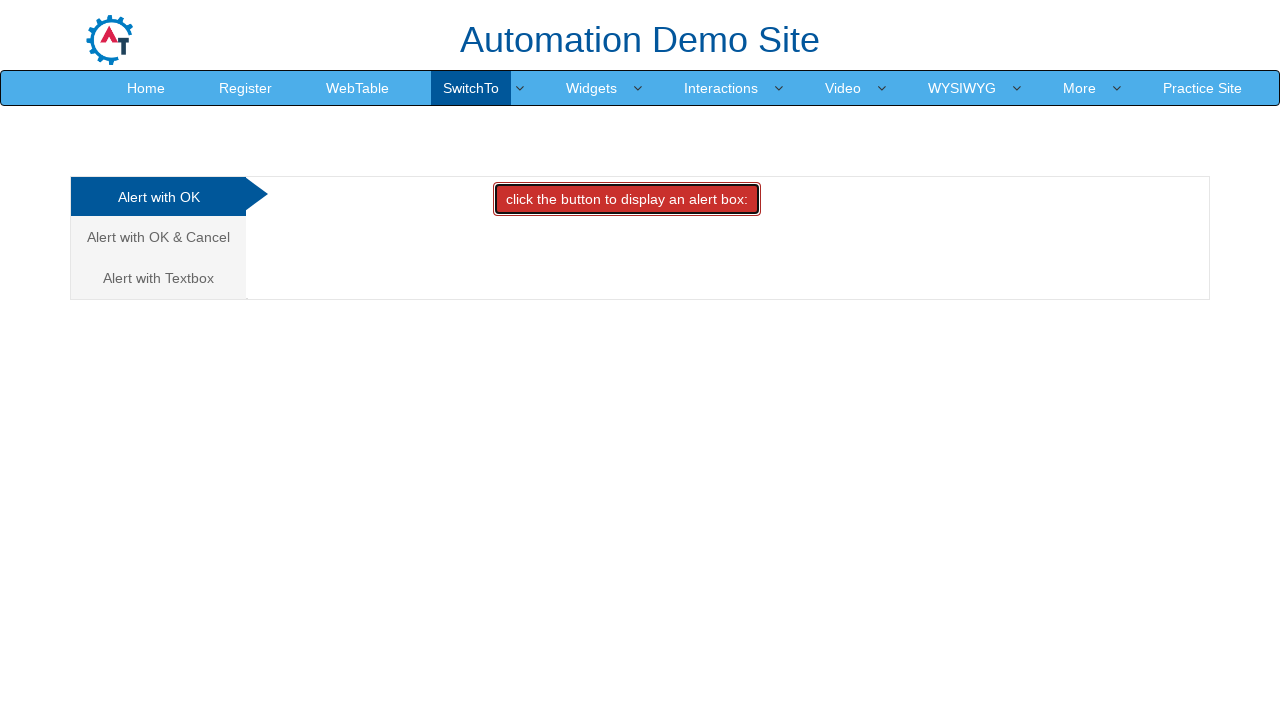